Tests the Contact Us form by clicking the link, filling in name, email, and message fields, then submitting the form

Starting URL: https://crio-qkart-frontend-qa.vercel.app/

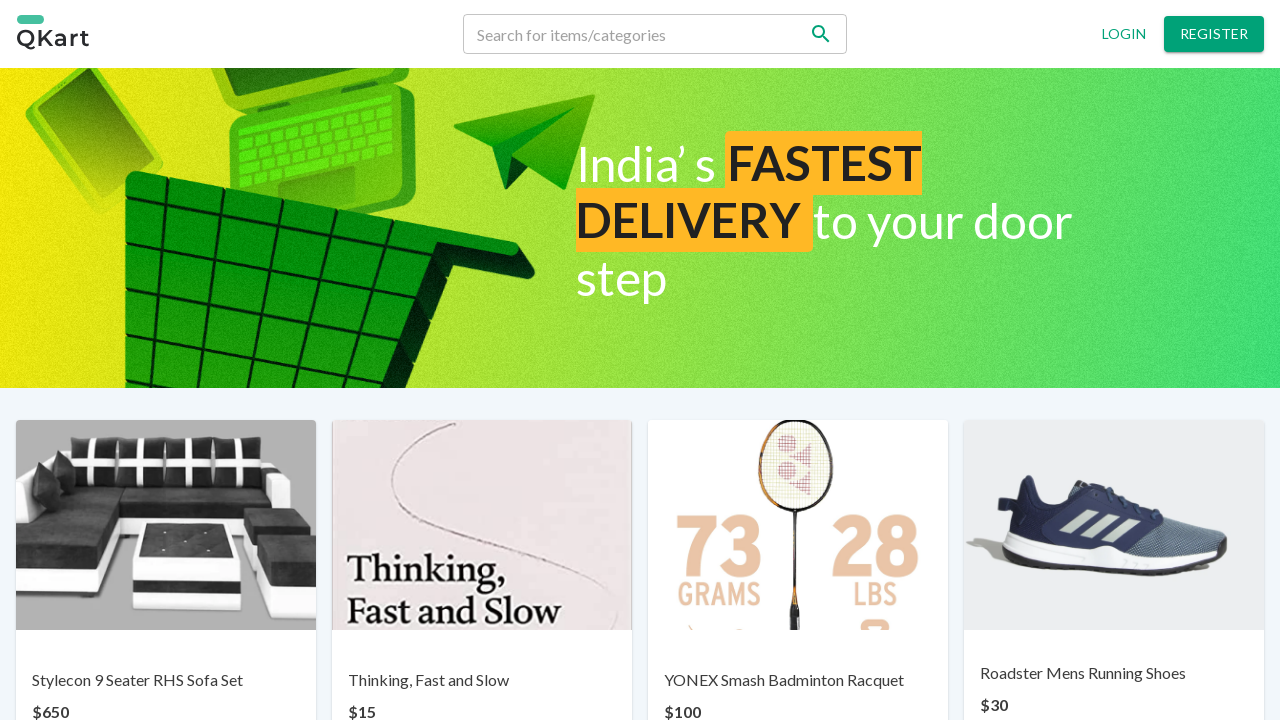

Clicked on Contact us link at (670, 667) on xpath=//p[text()='Contact us']
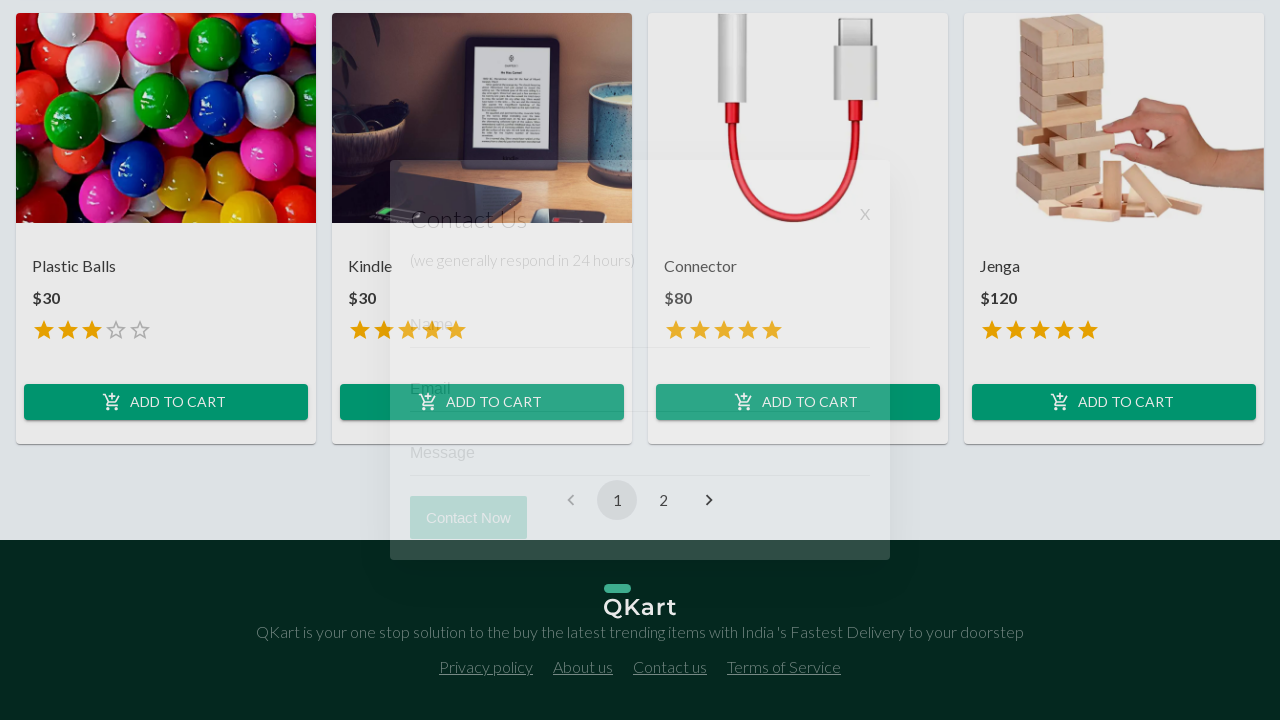

Filled in Name field with 'John Smith' on //input[@placeholder='Name']
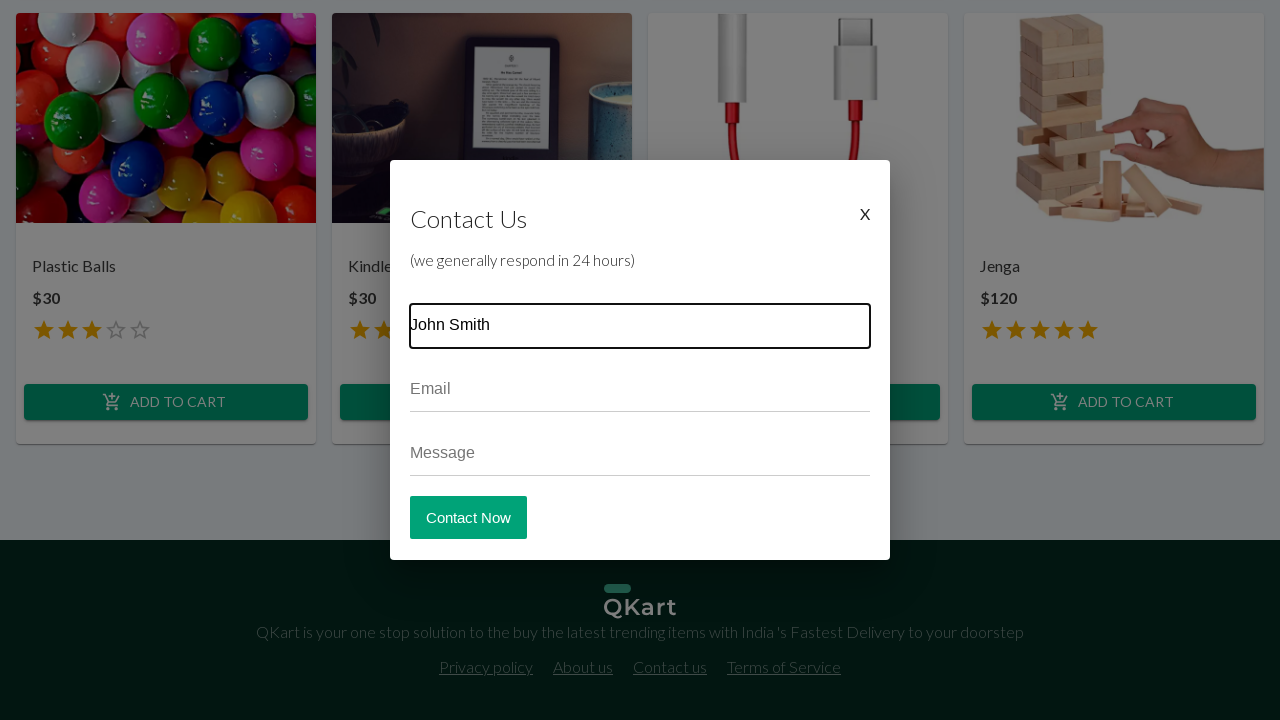

Filled in Email field with 'johnsmith@example.com' on //input[@placeholder='Email']
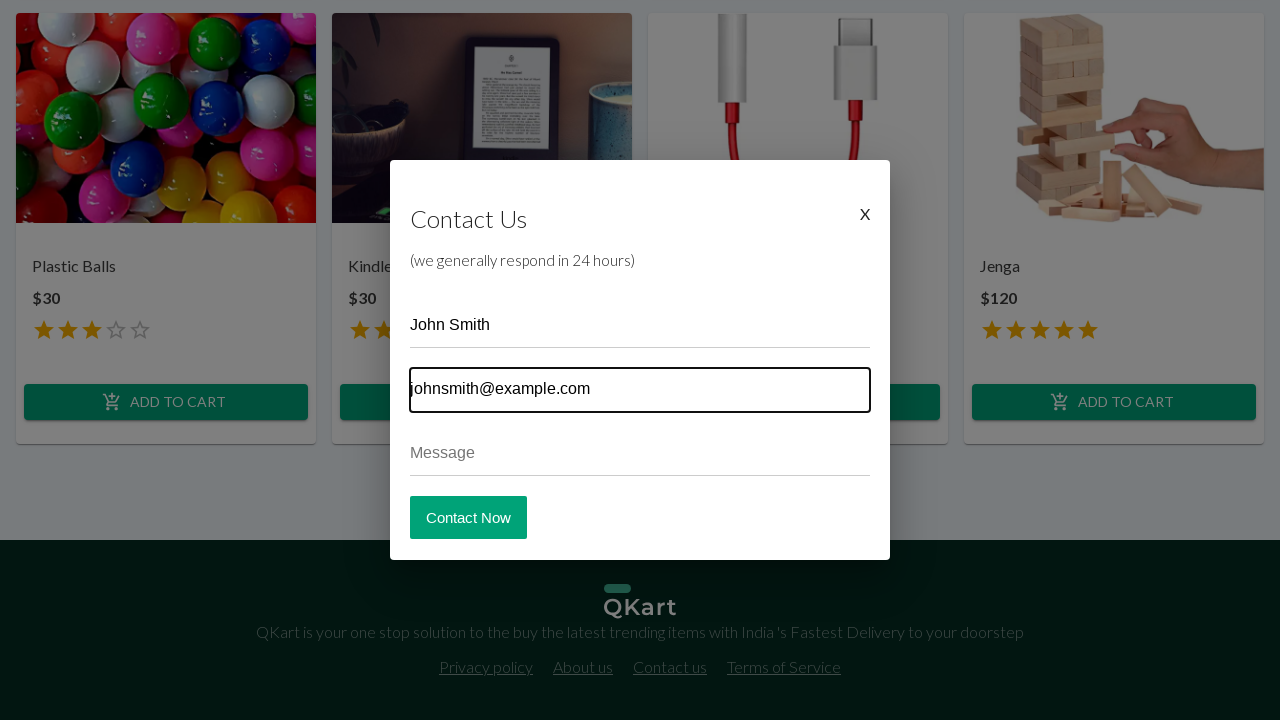

Filled in Message field with 'Hello, I have a question about your products.' on //input[@placeholder='Message']
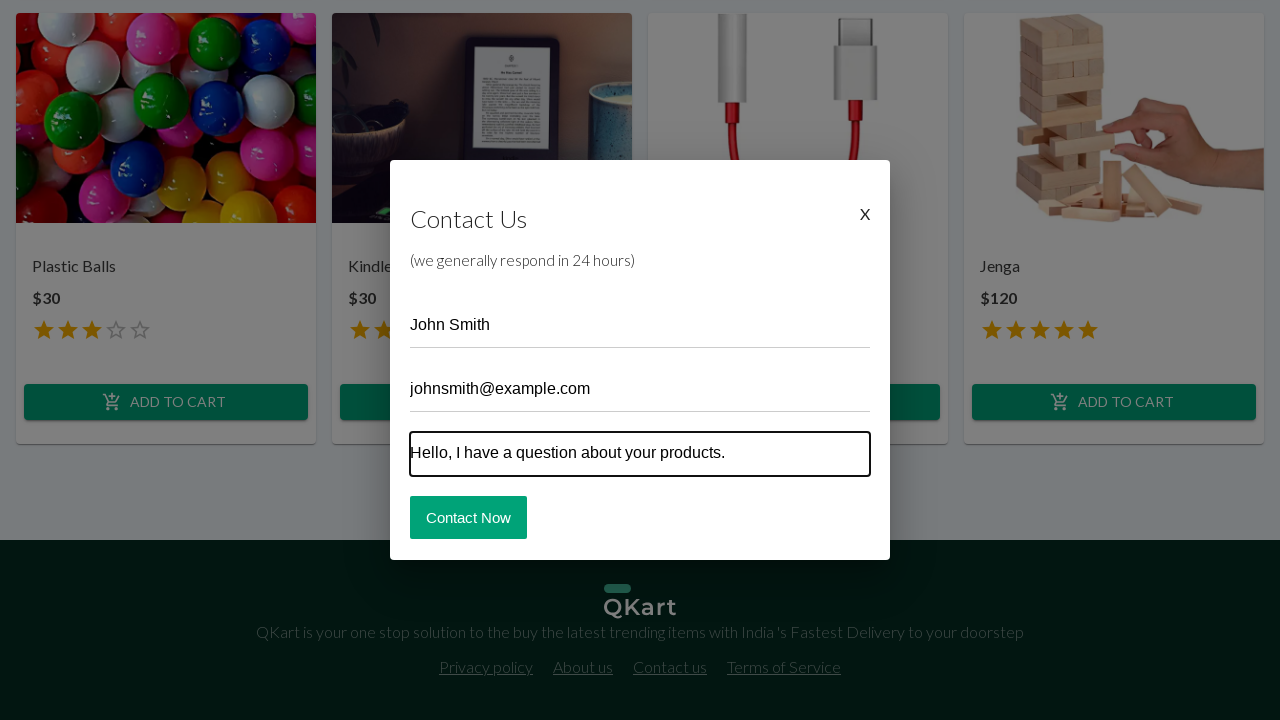

Clicked Contact Now button to submit the form at (468, 517) on xpath=//button[text()=' Contact Now']
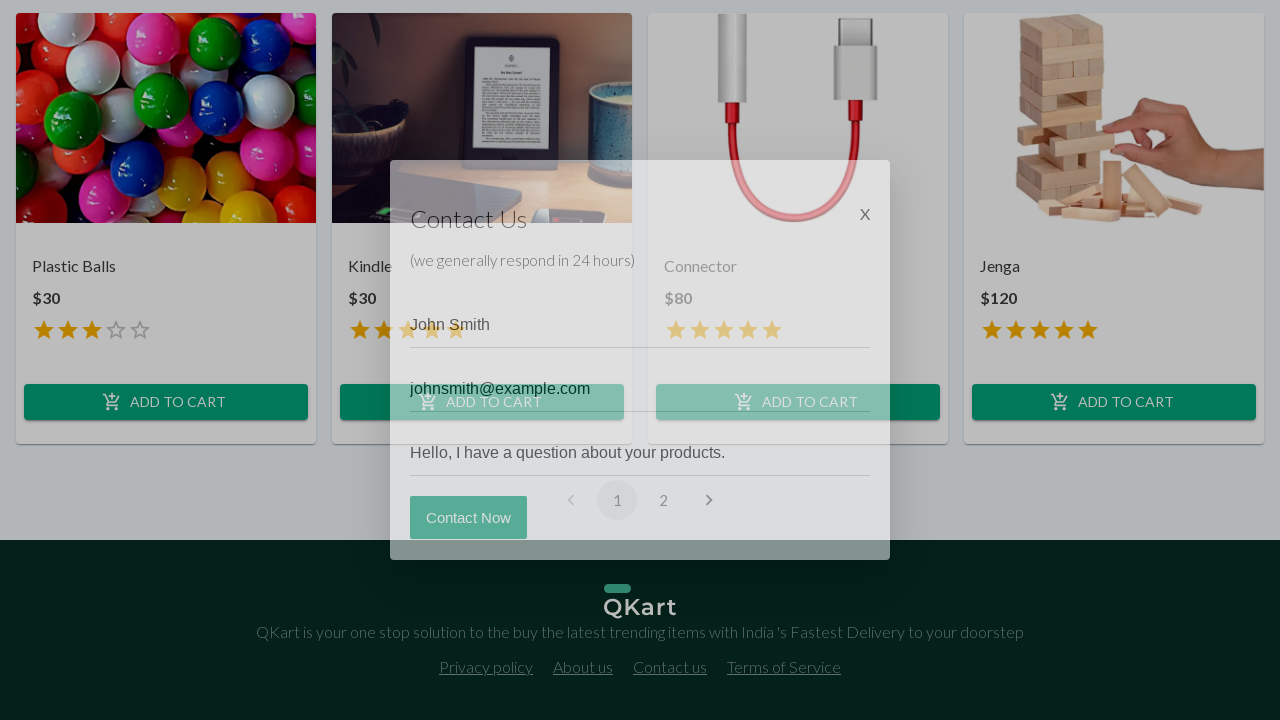

Form submitted successfully - Contact Now button disappeared
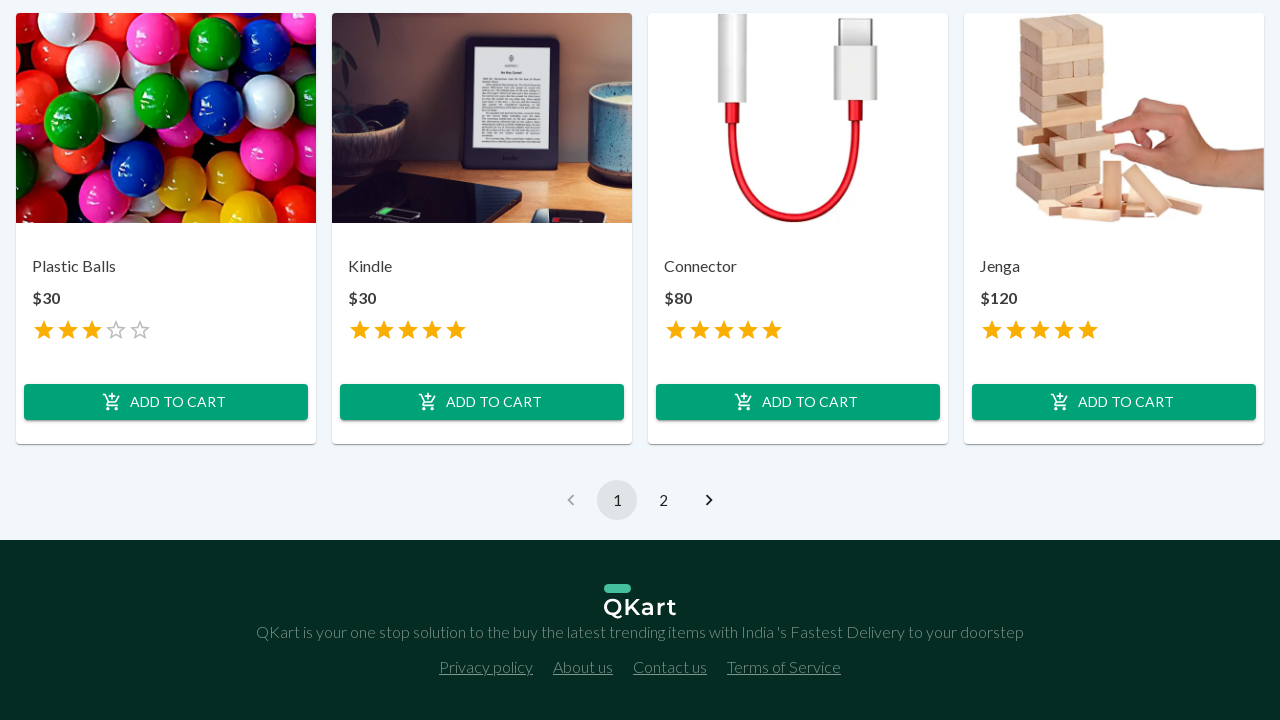

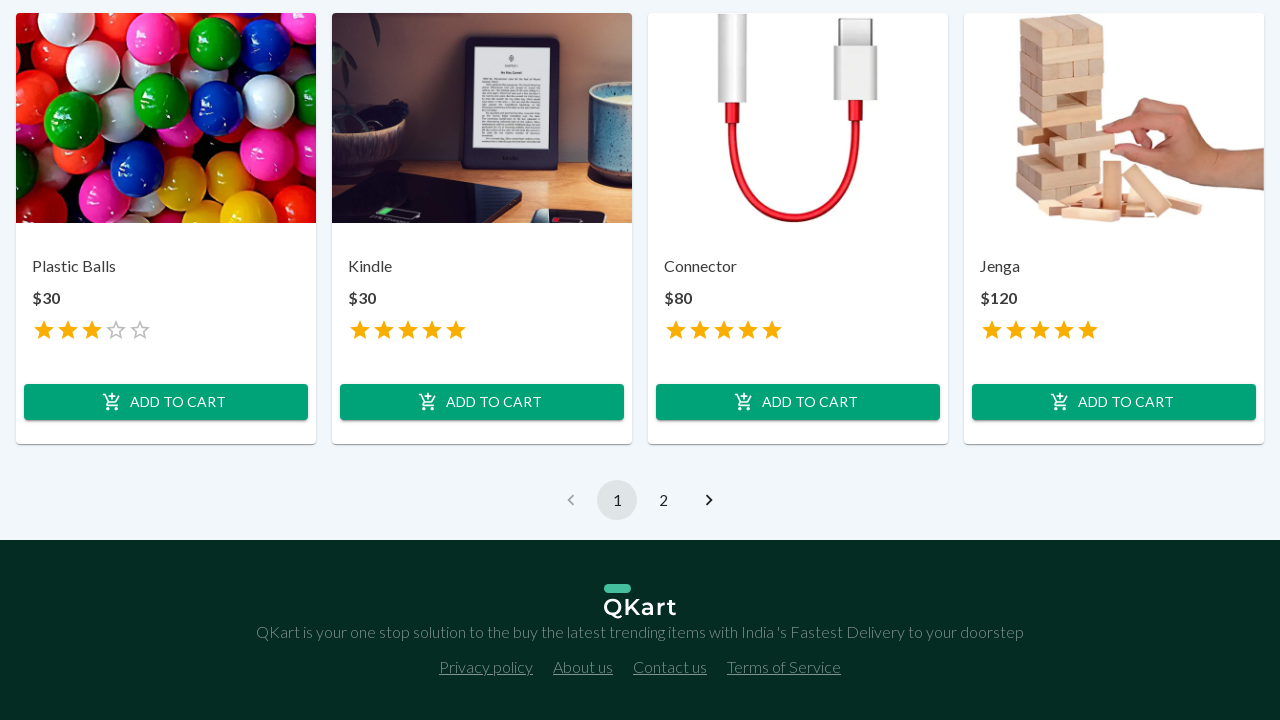